Tests scrolling functionality on a practice page, scrolls the main window and a table element, then verifies the sum of values in a table column matches the displayed total

Starting URL: https://rahulshettyacademy.com/AutomationPractice/

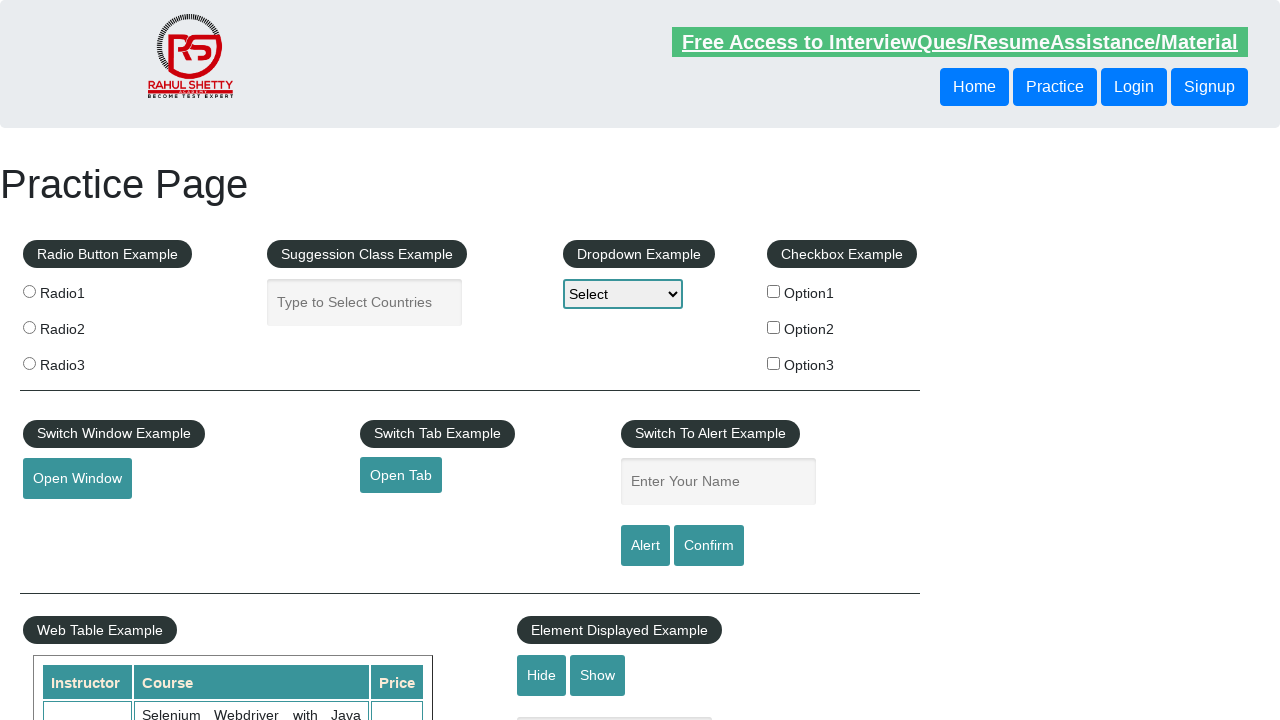

Scrolled main window down by 500 pixels
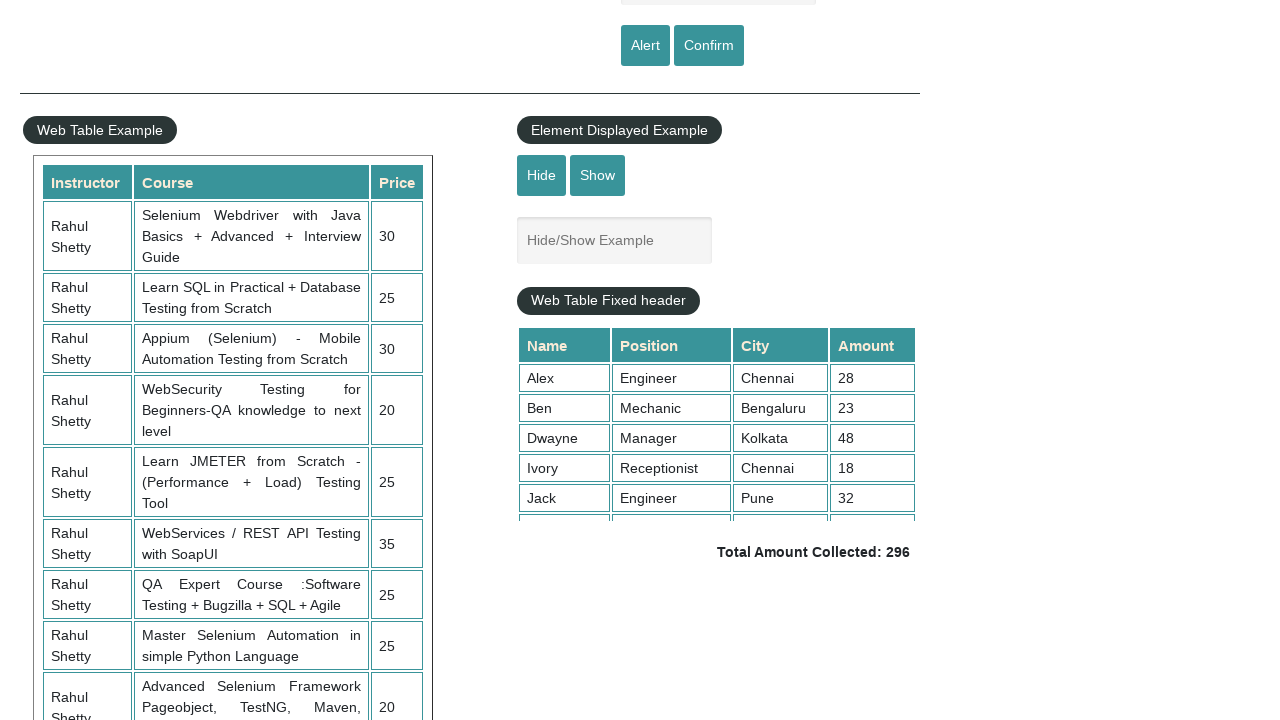

Table element became visible
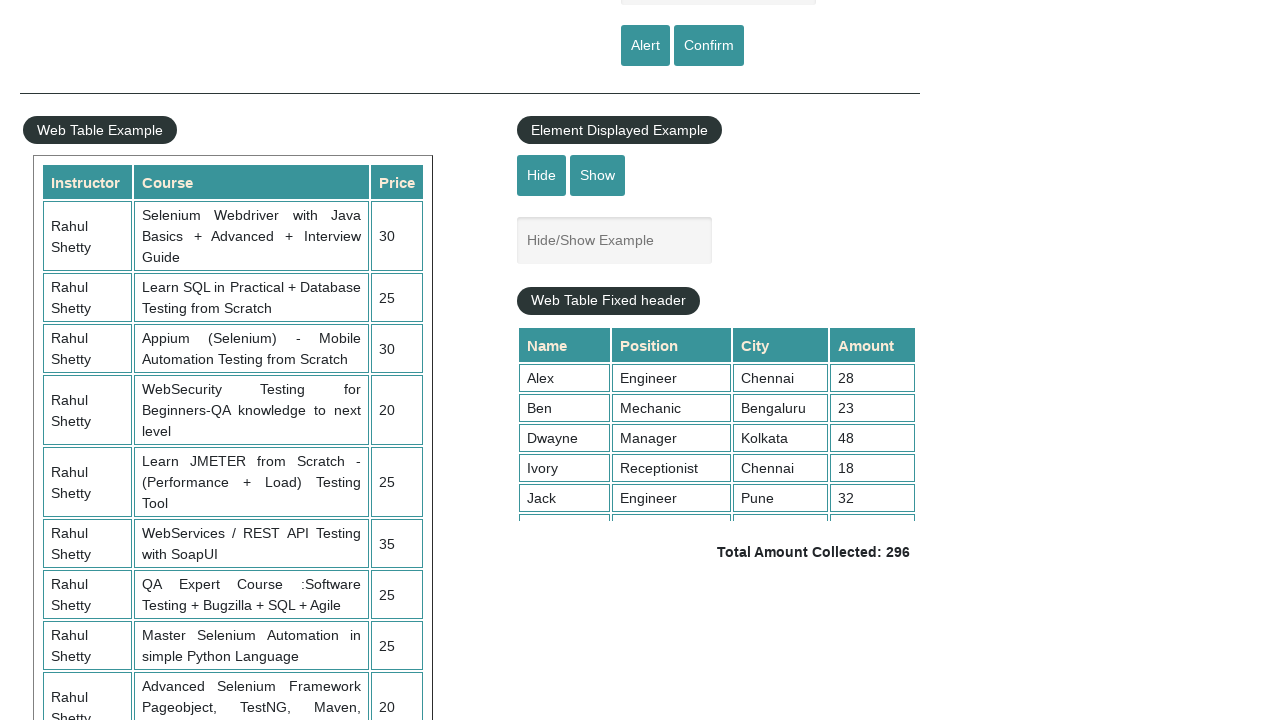

Scrolled table element to the bottom
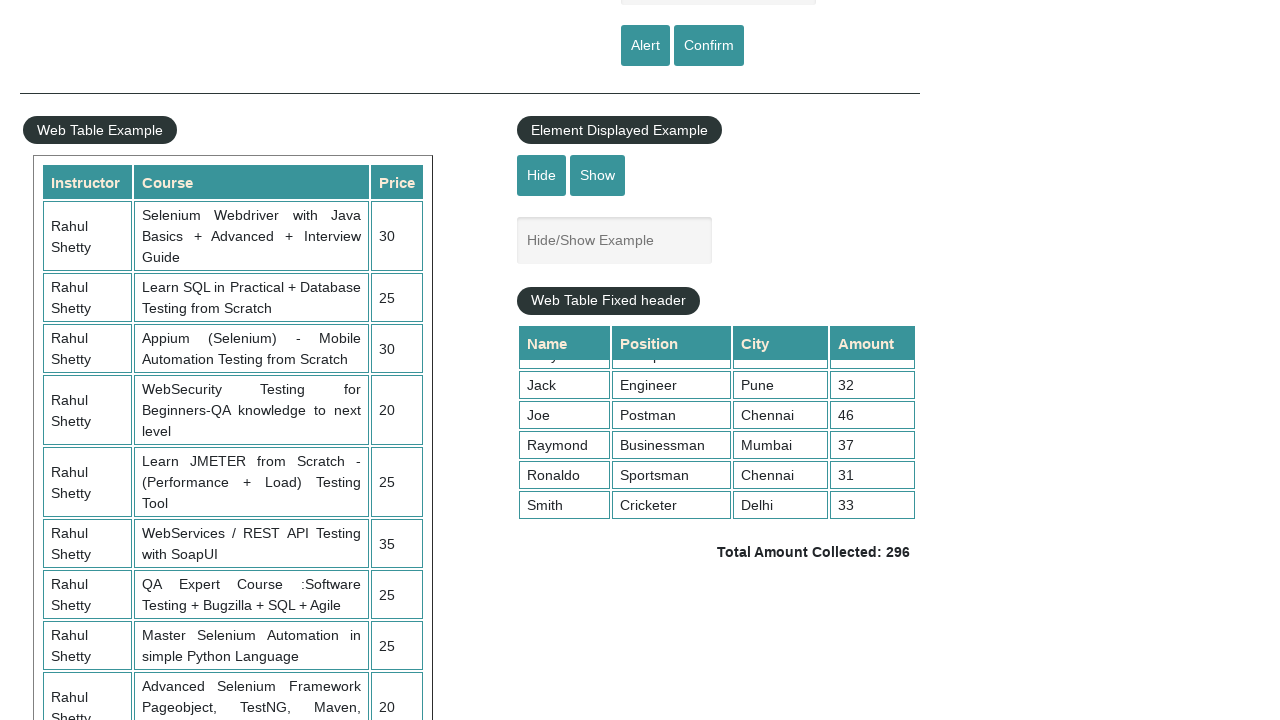

Located all amount values from the 4th column of the table
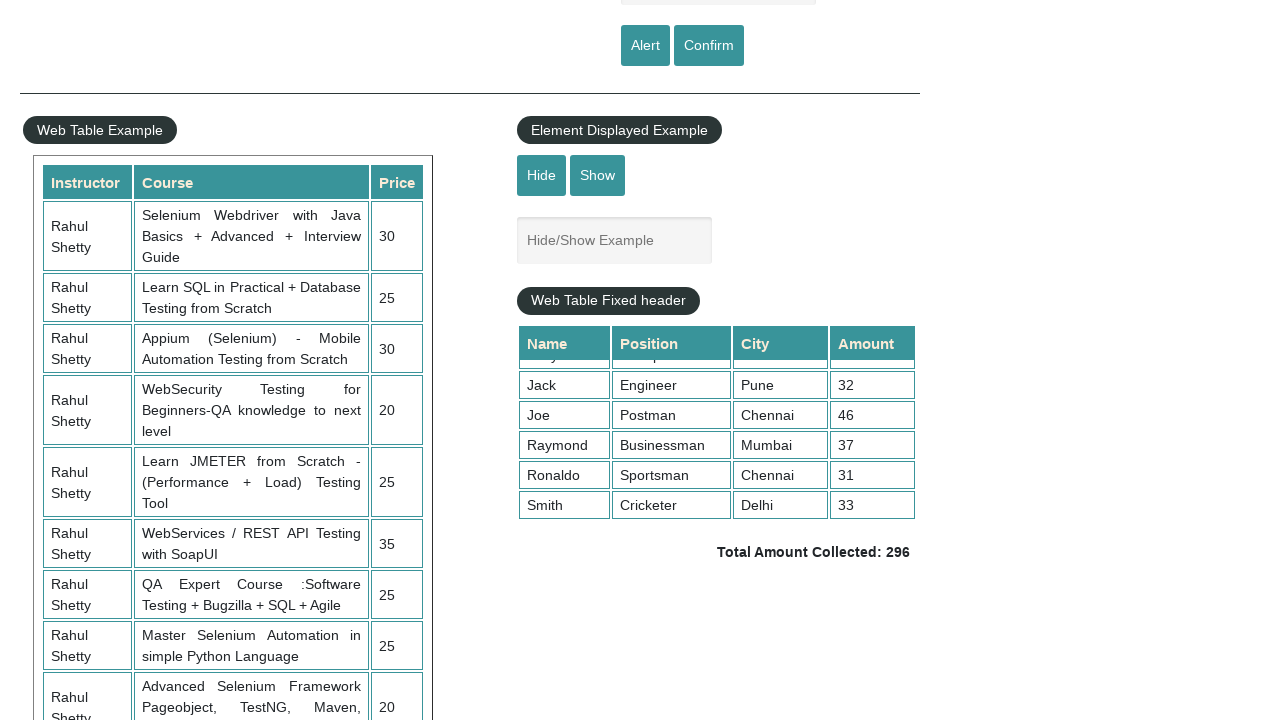

Calculated sum of all column values: 296
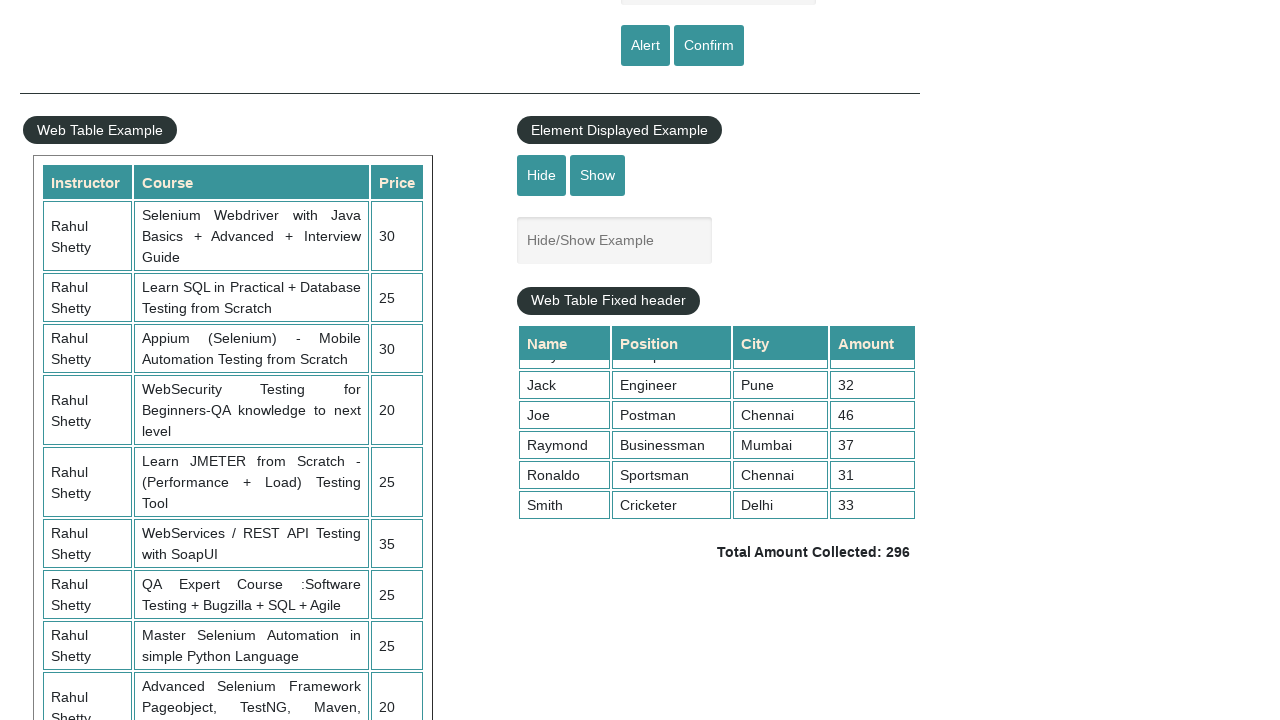

Retrieved displayed total amount from the page
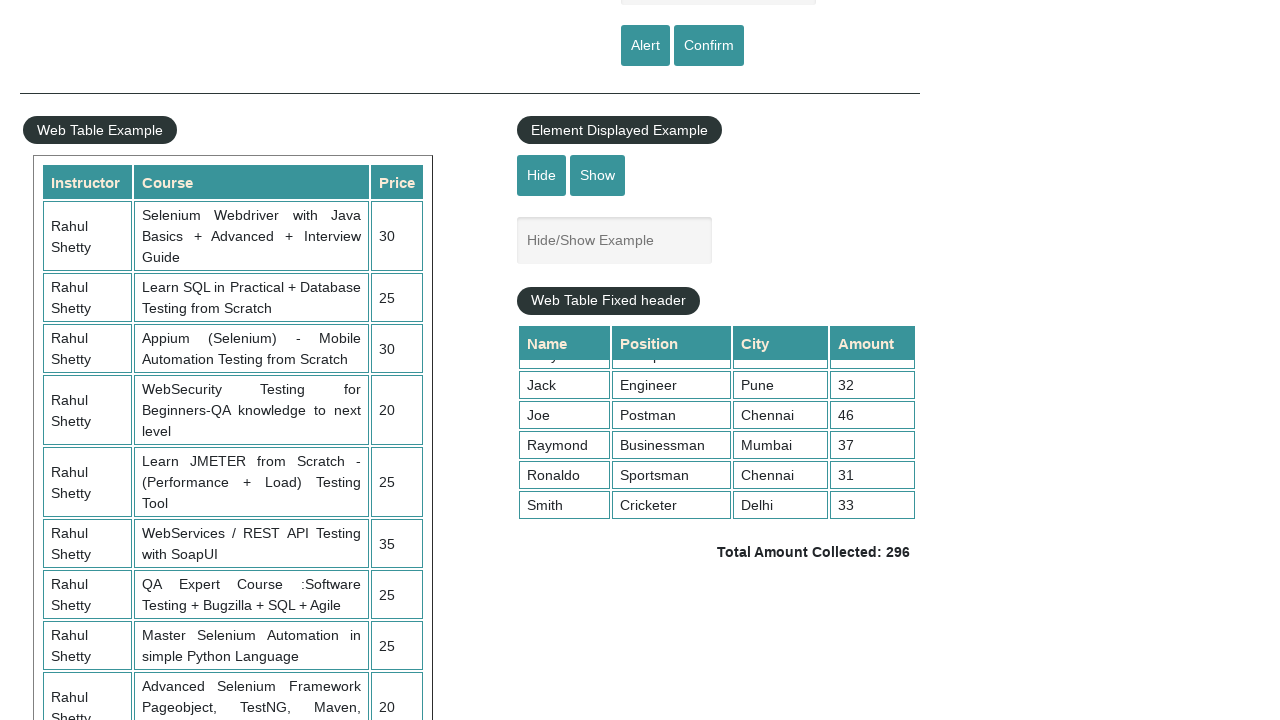

Parsed displayed total amount: 296
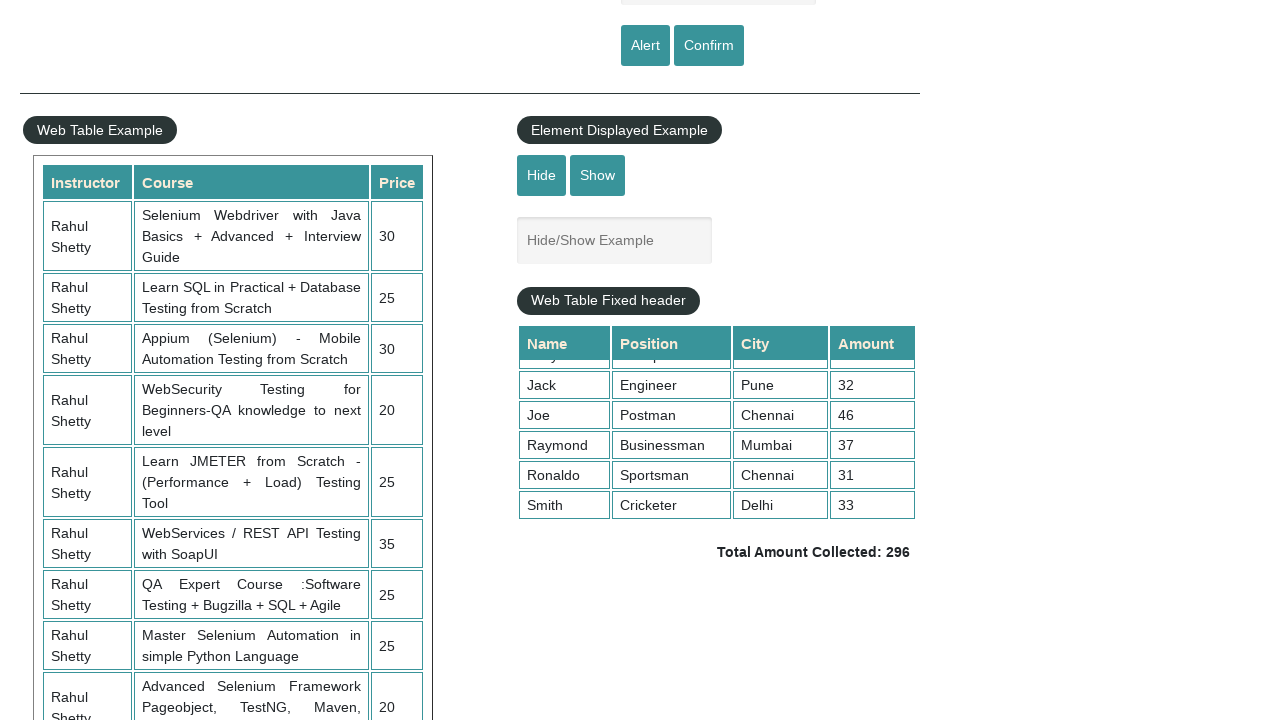

Verified calculated sum (296) matches displayed total (296)
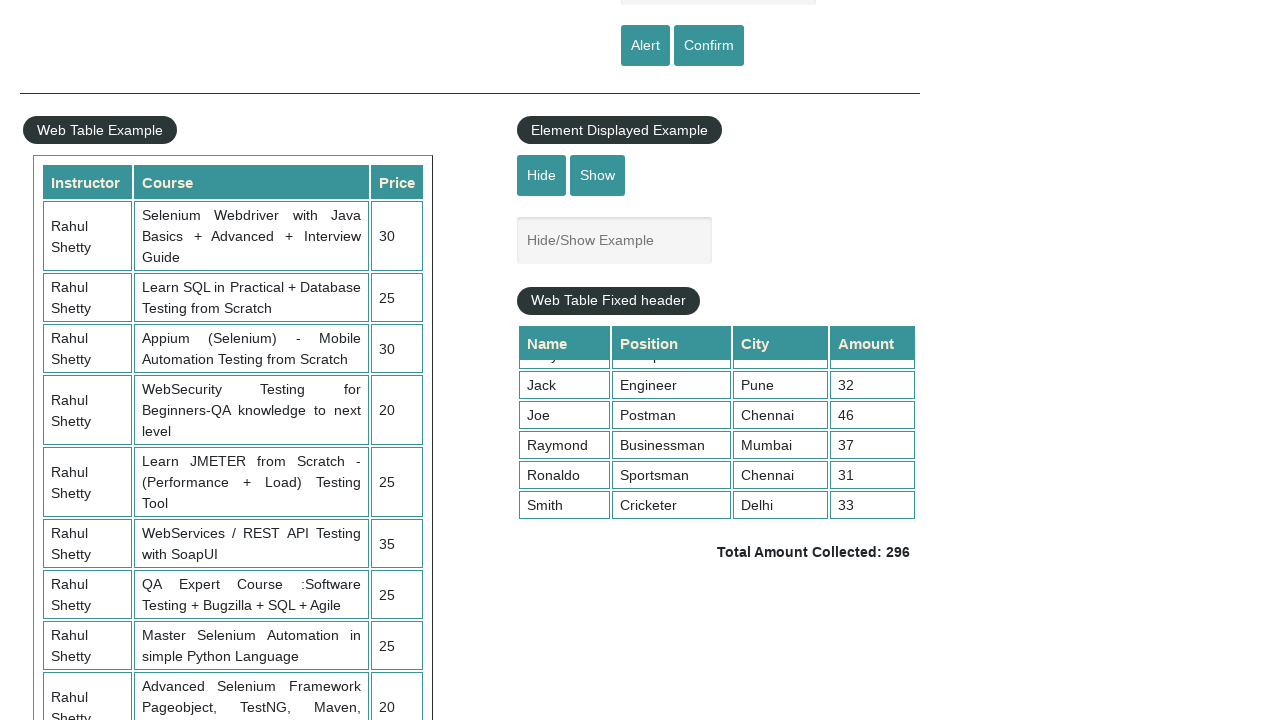

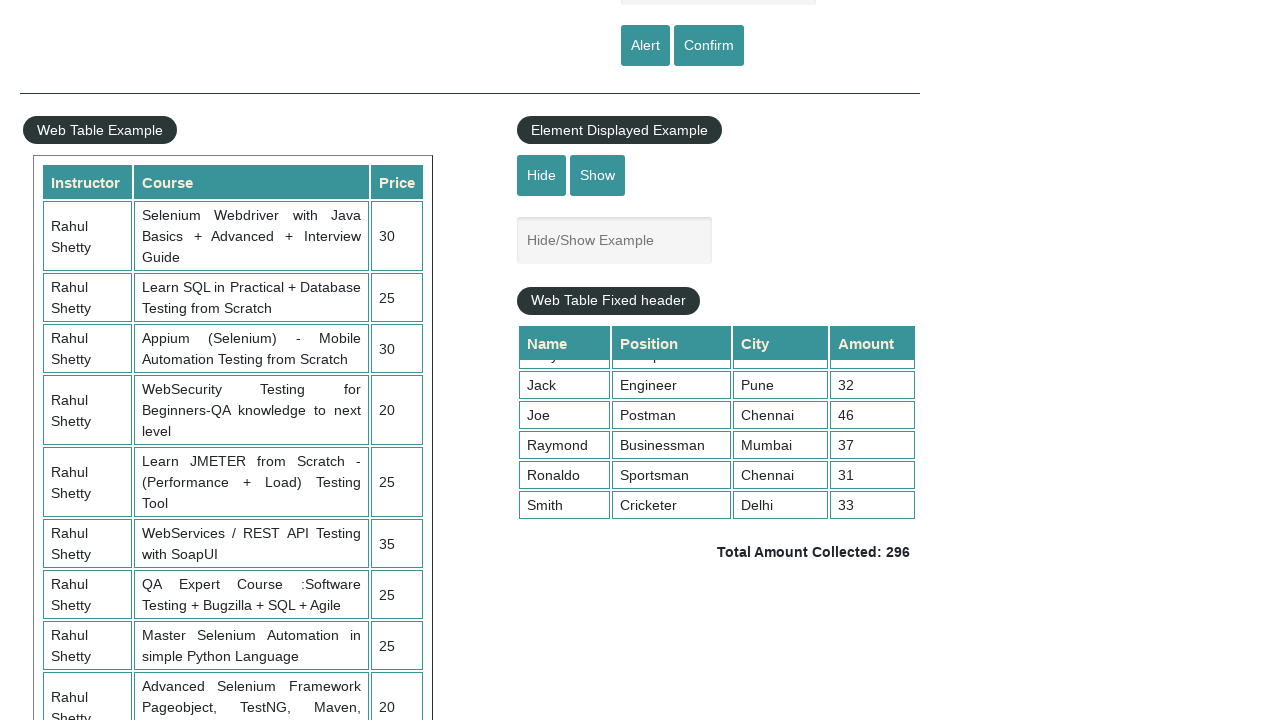